Navigates to DuckDuckGo and verifies the page title (note: original test has a bug checking for "Google" in title)

Starting URL: https://duckduckgo.com

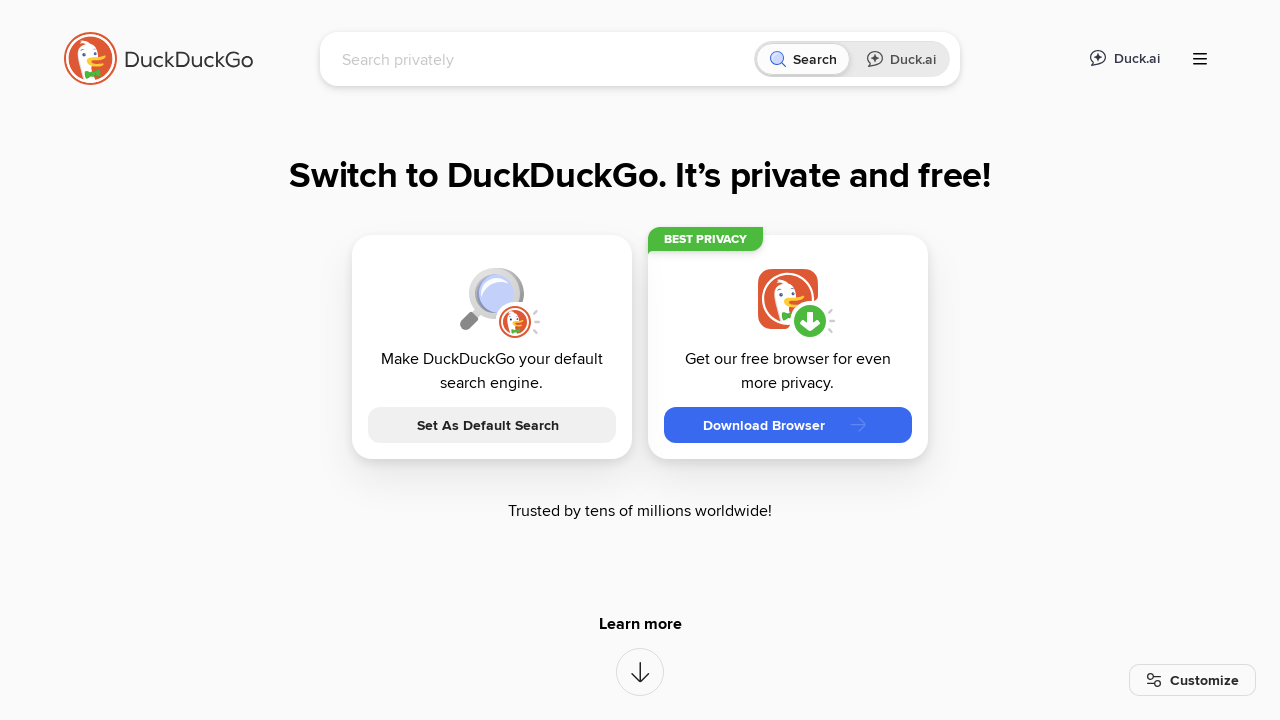

Retrieved page title
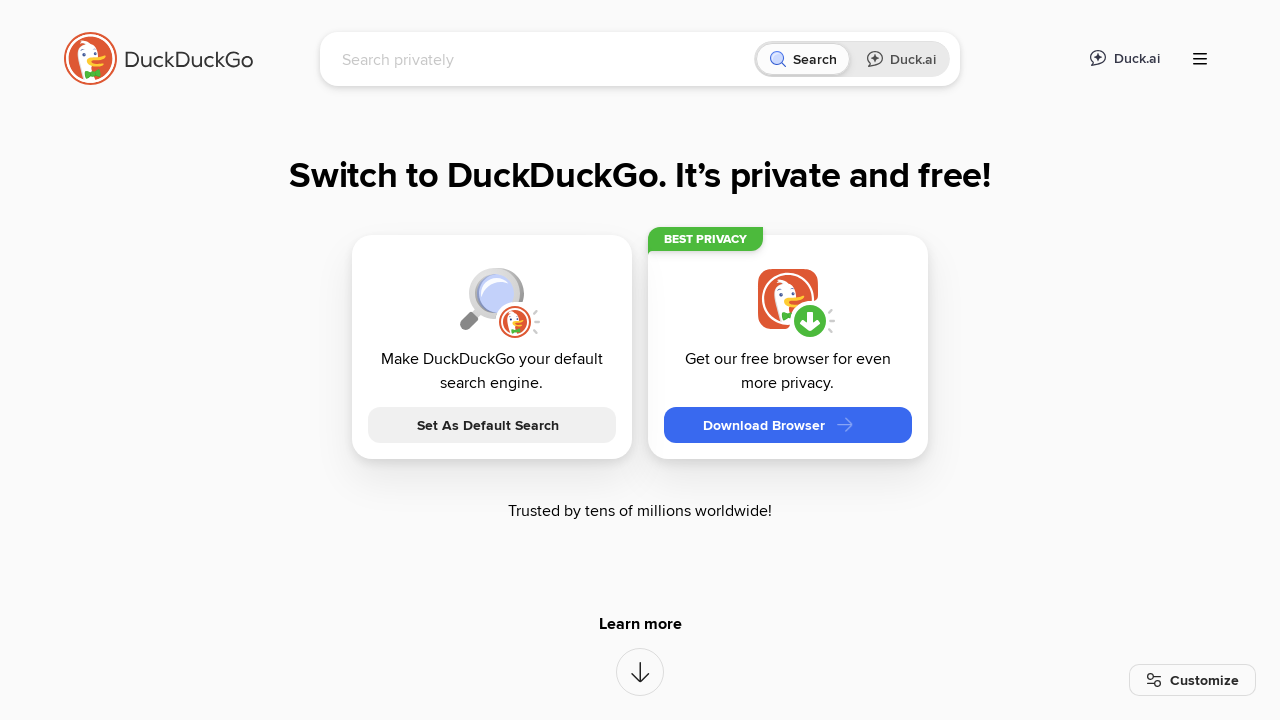

Verified page title contains 'DuckDuckGo'
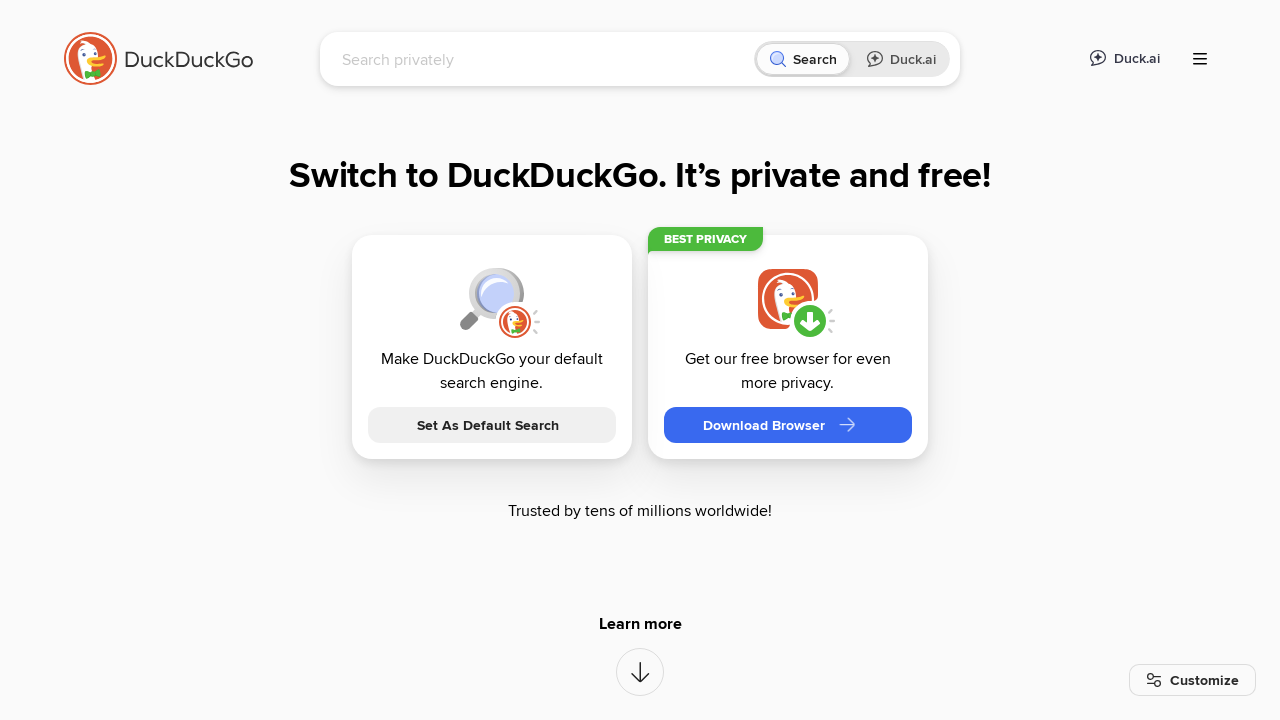

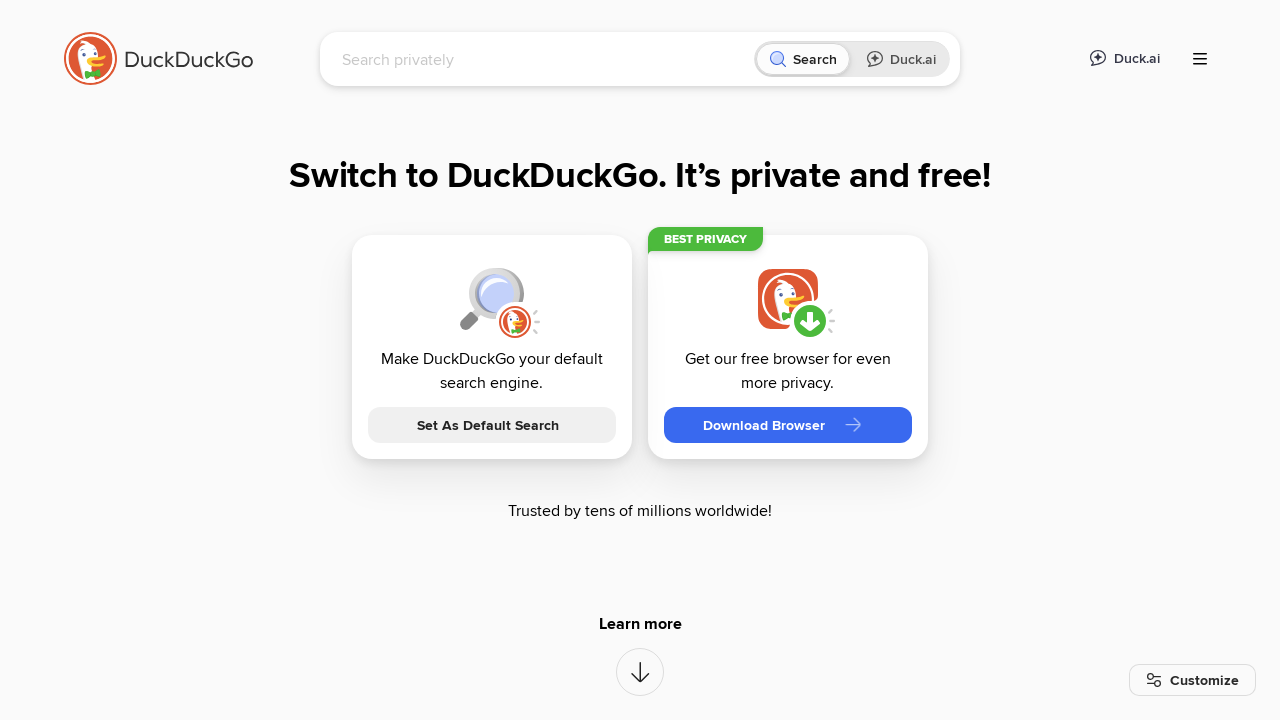